Navigates to FirstCry kids' products website and verifies it loads

Starting URL: https://www.firstcry.com/

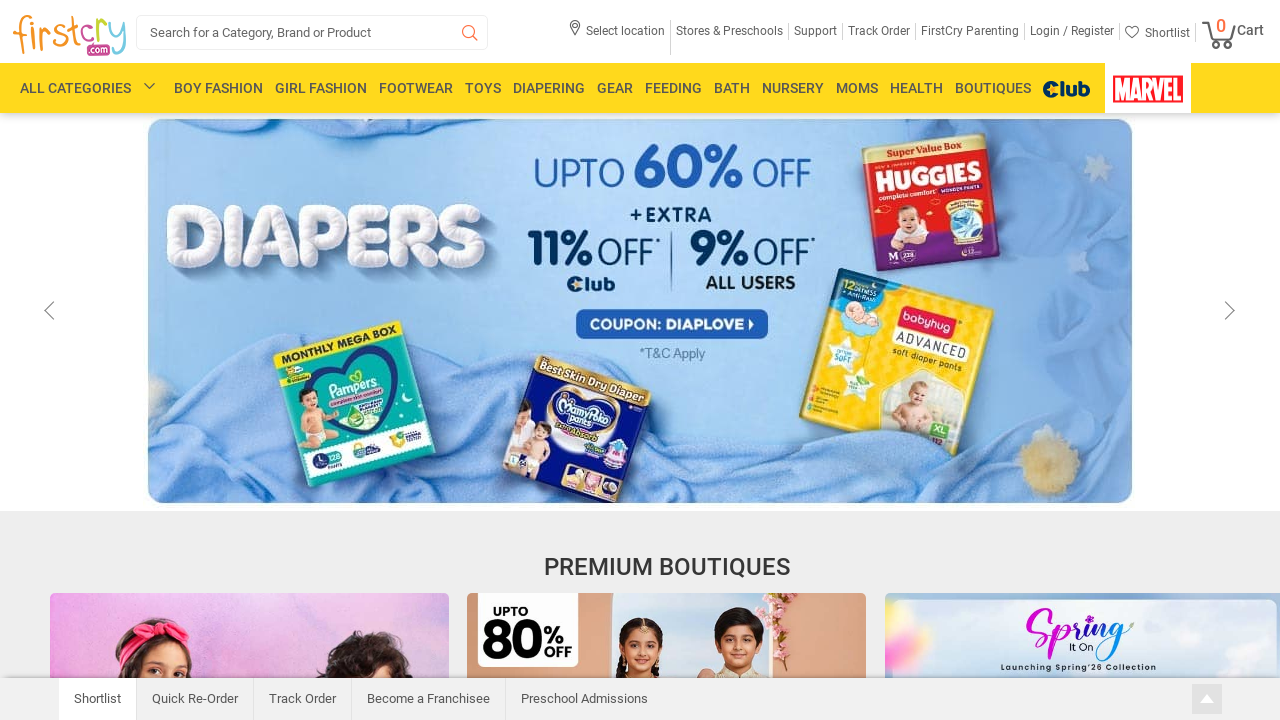

Waited for page to reach domcontentloaded state
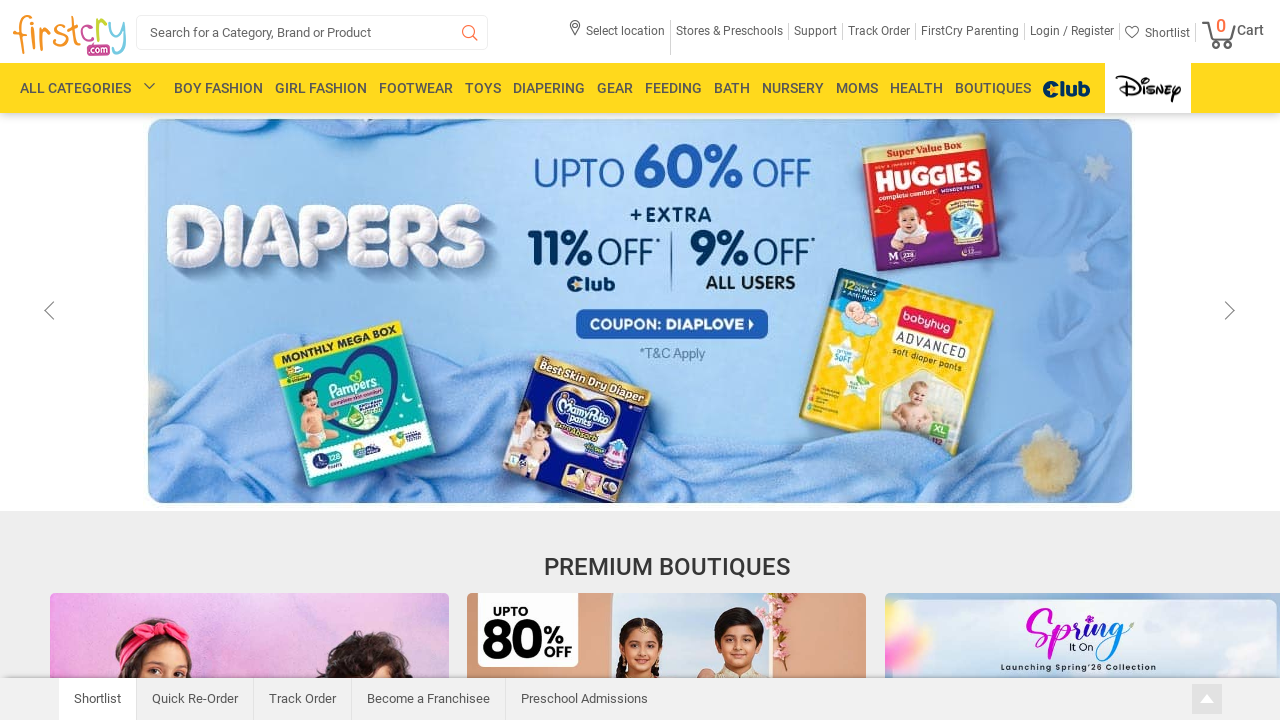

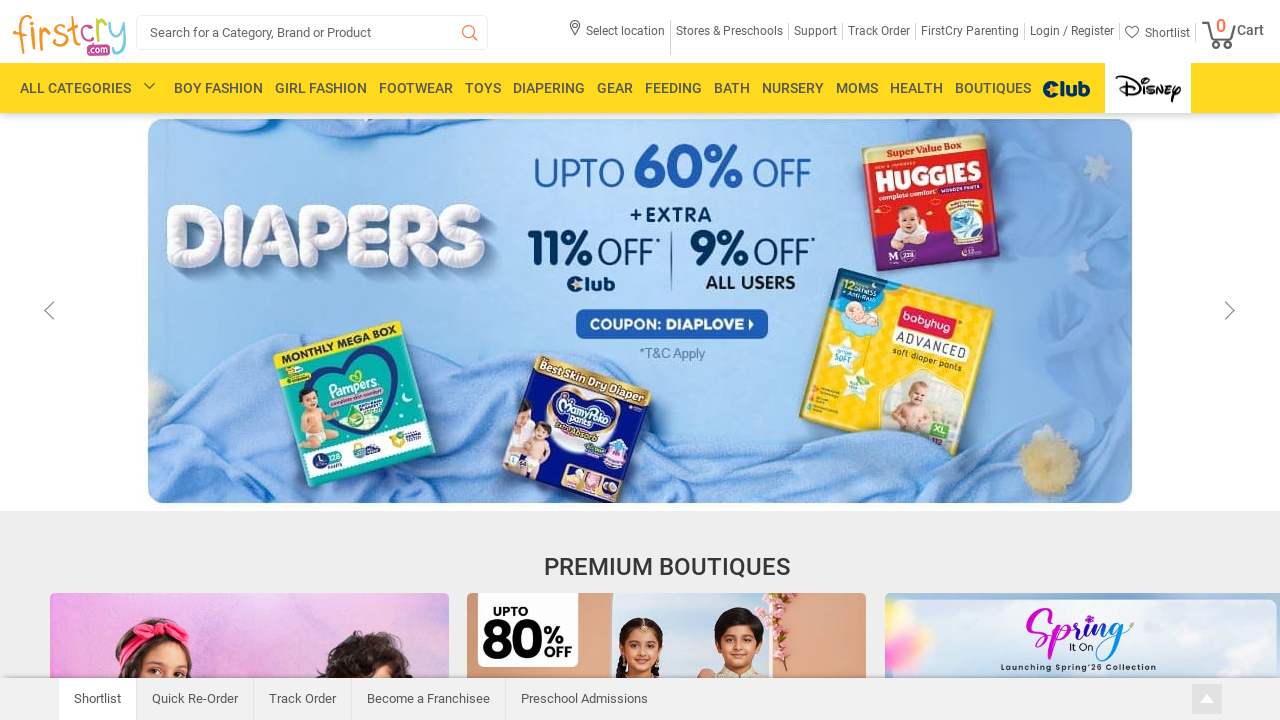